Tests nested frames functionality by navigating to the Nested Frames page, switching into nested iframes (frame-top, then frame-middle), and verifying the content is accessible.

Starting URL: https://the-internet.herokuapp.com/

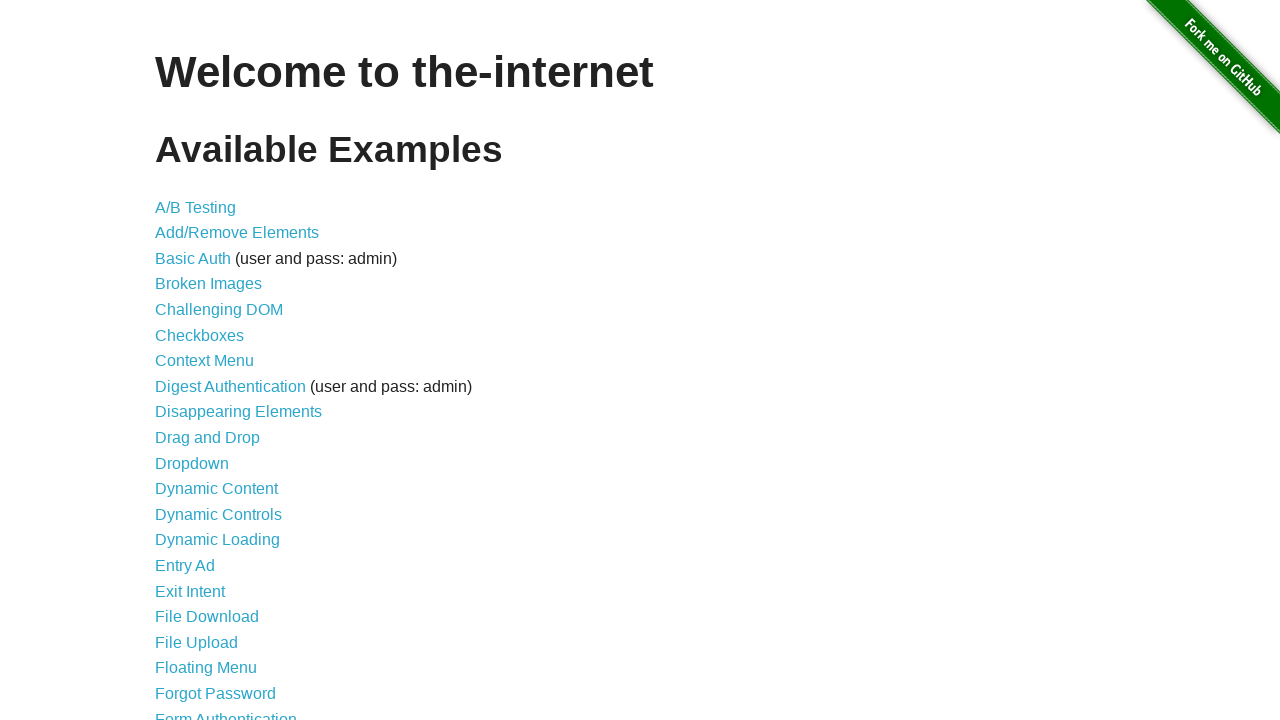

Clicked on Nested Frames link at (210, 395) on xpath=//a[text()='Nested Frames']
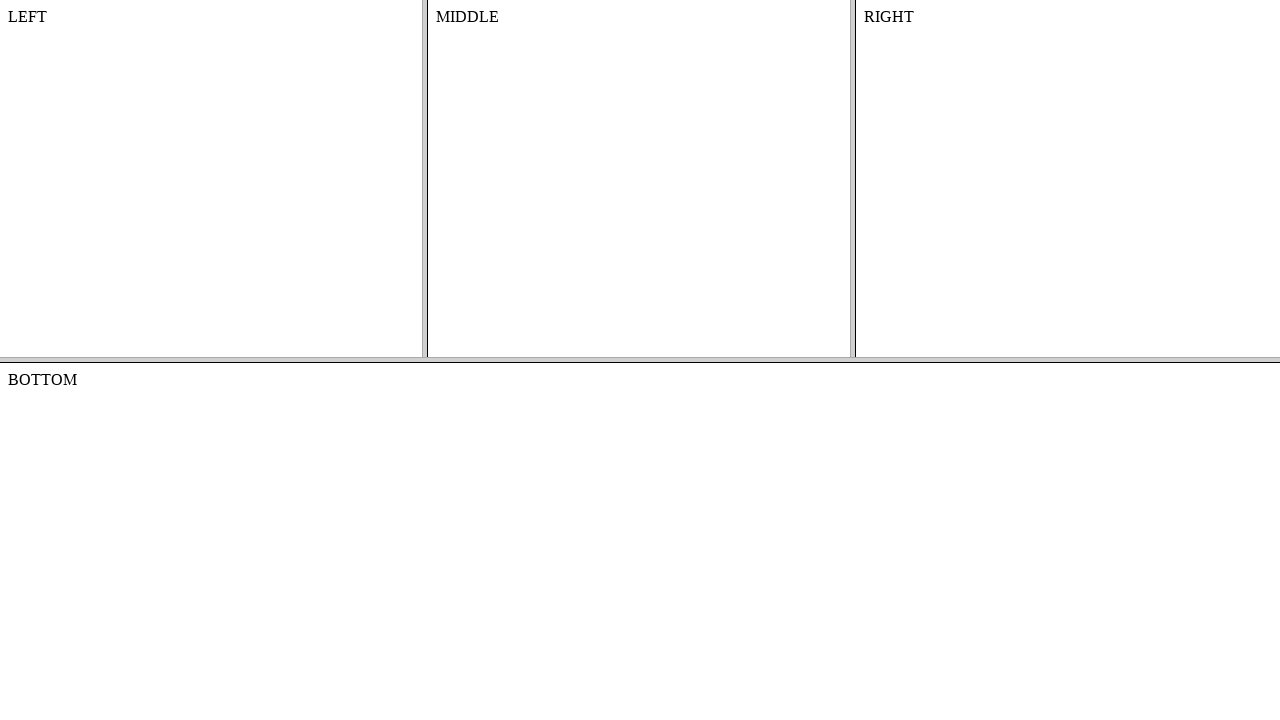

Located frame-top frame
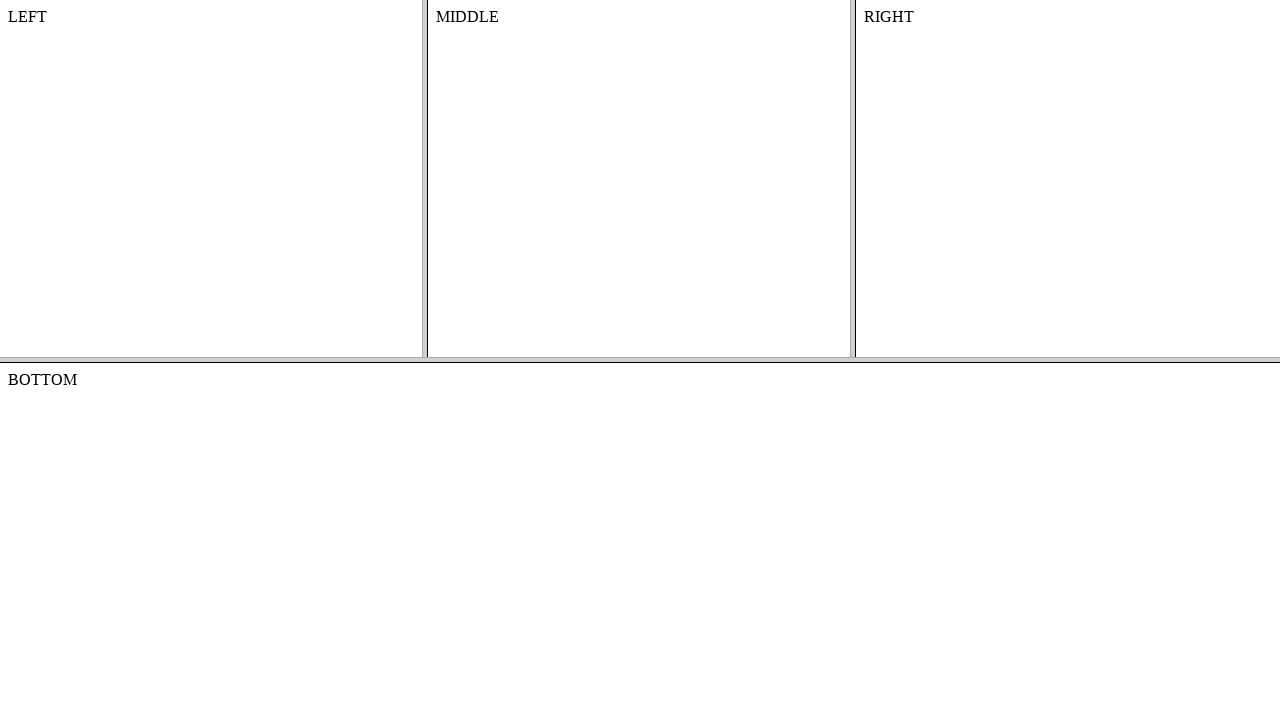

Located frame-middle frame within frame-top
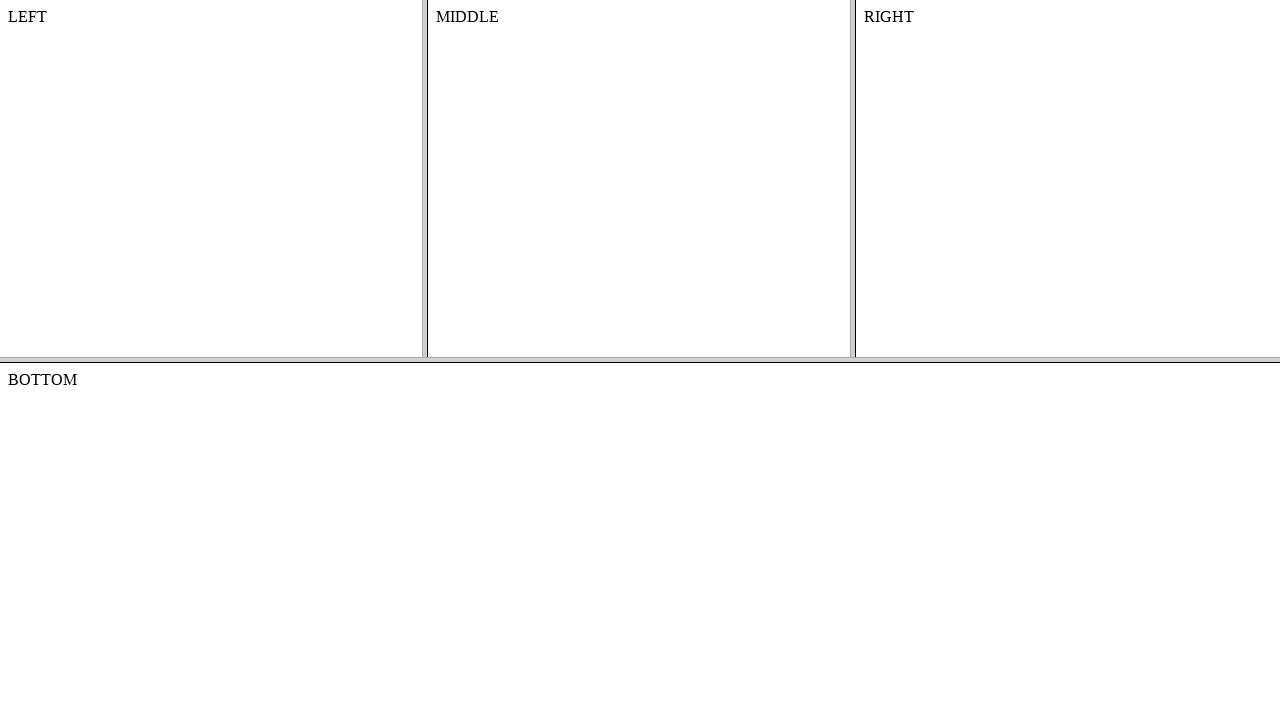

Content element in nested frame is now visible
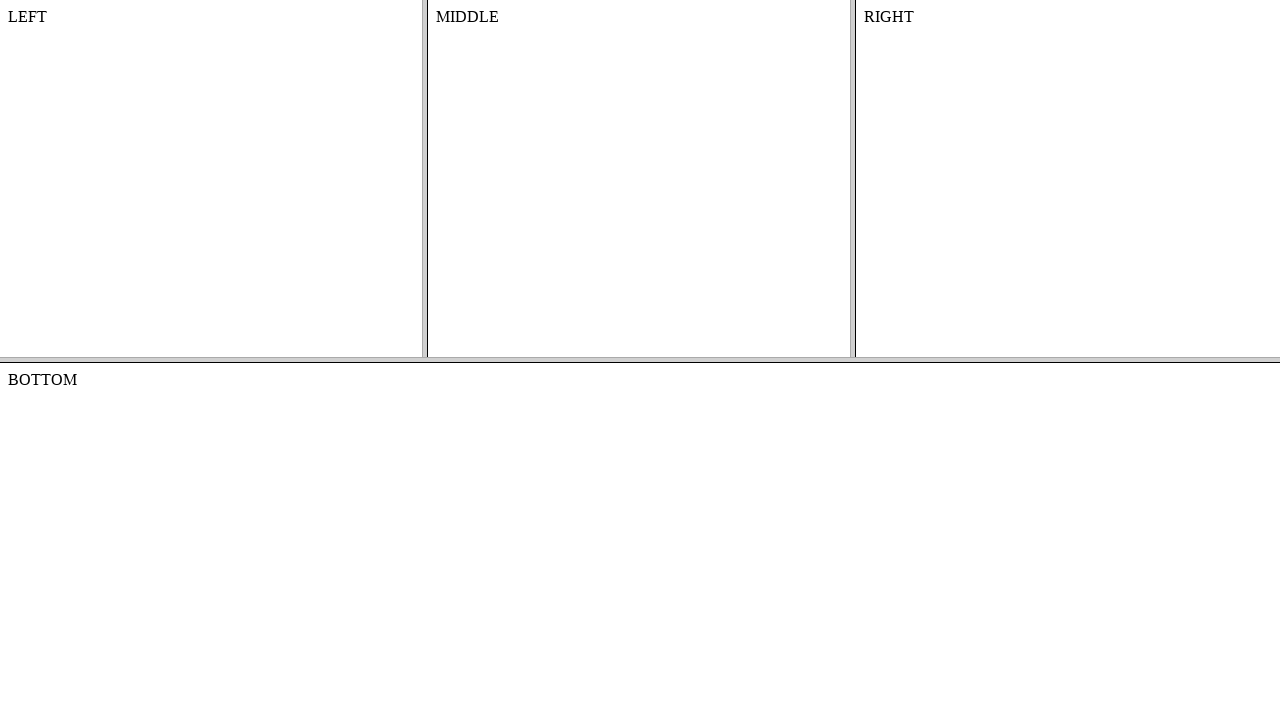

Retrieved text content from nested frame: 'MIDDLE'
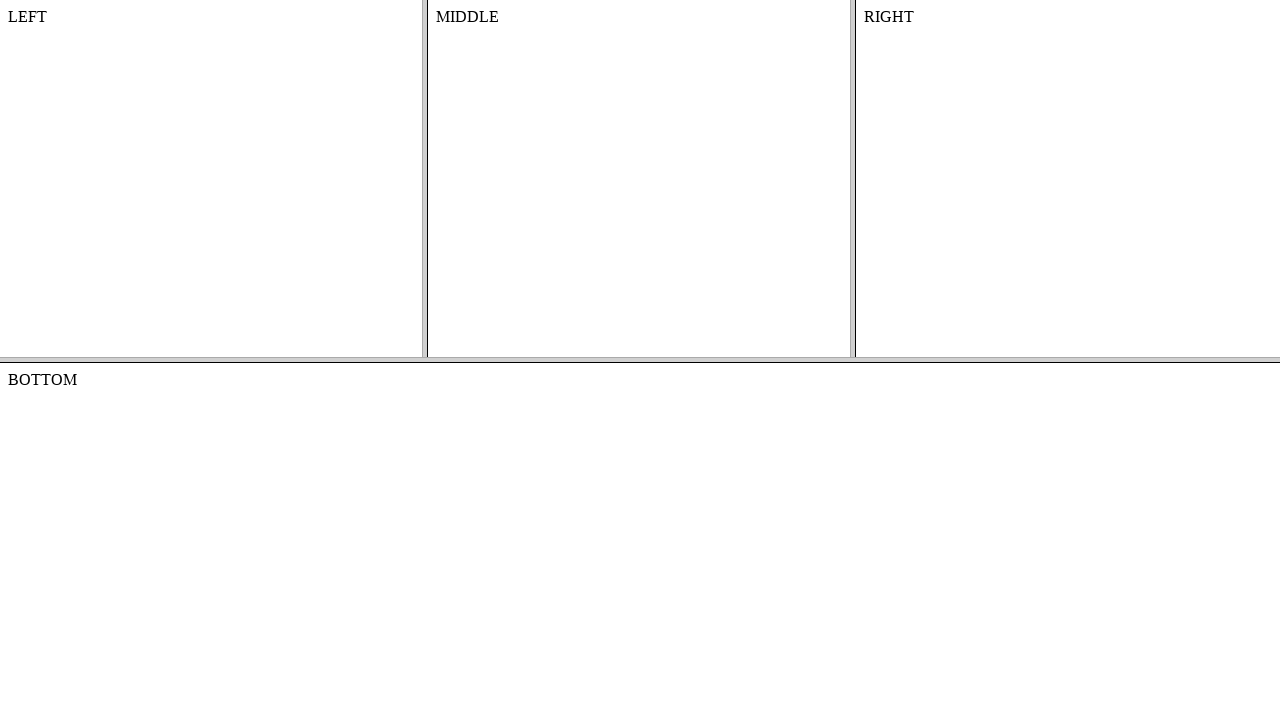

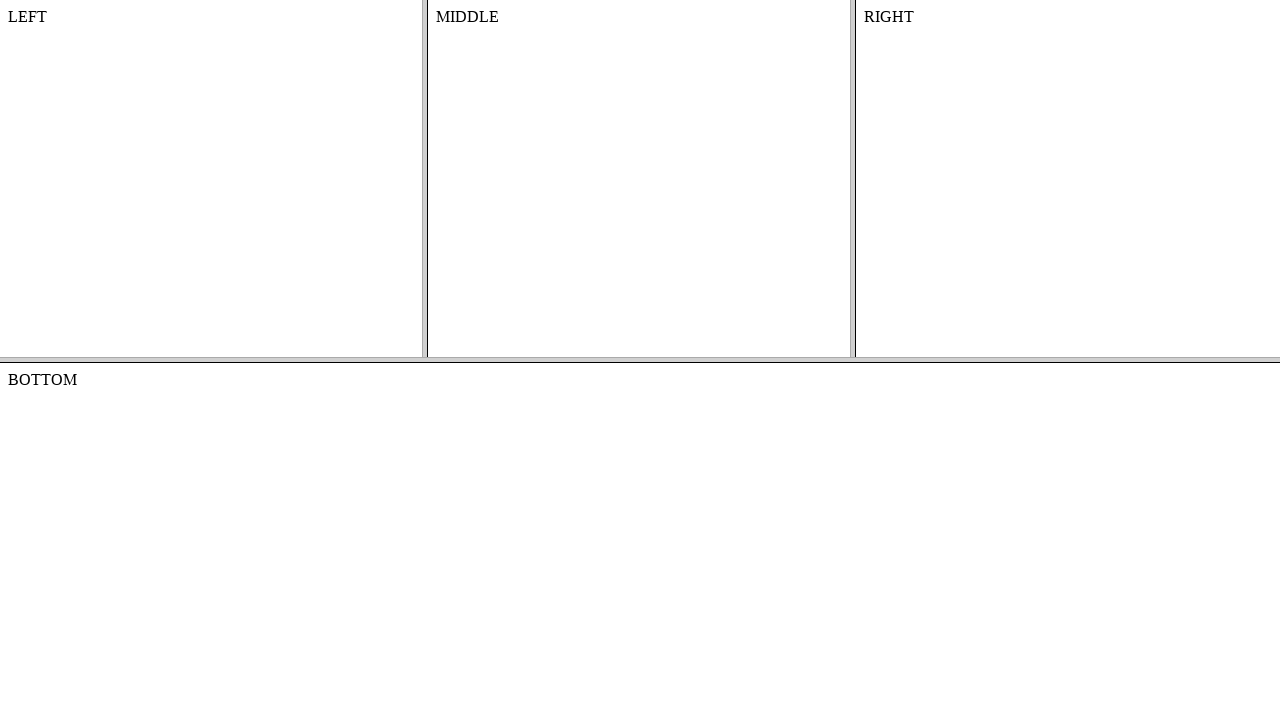